Tests web table navigation by finding a cell containing specific text and getting the previous sibling cell value

Starting URL: https://rahulshettyacademy.com/AutomationPractice/

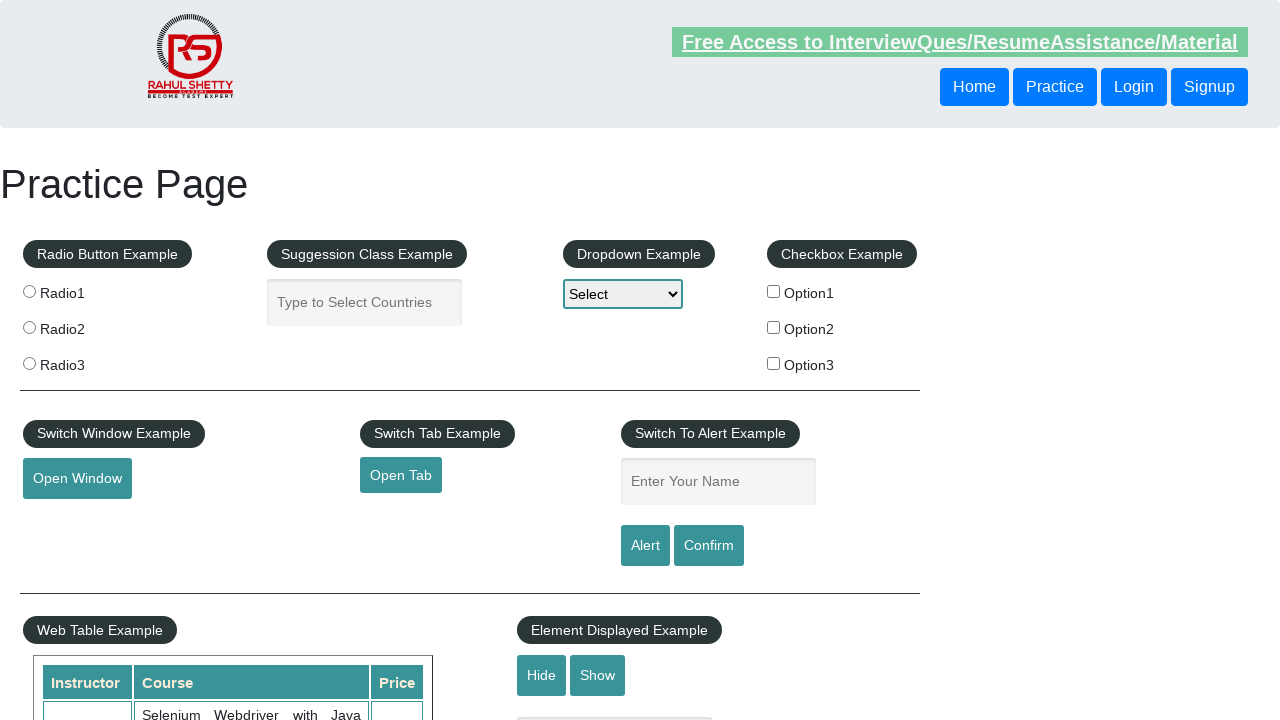

Waited for web table to load
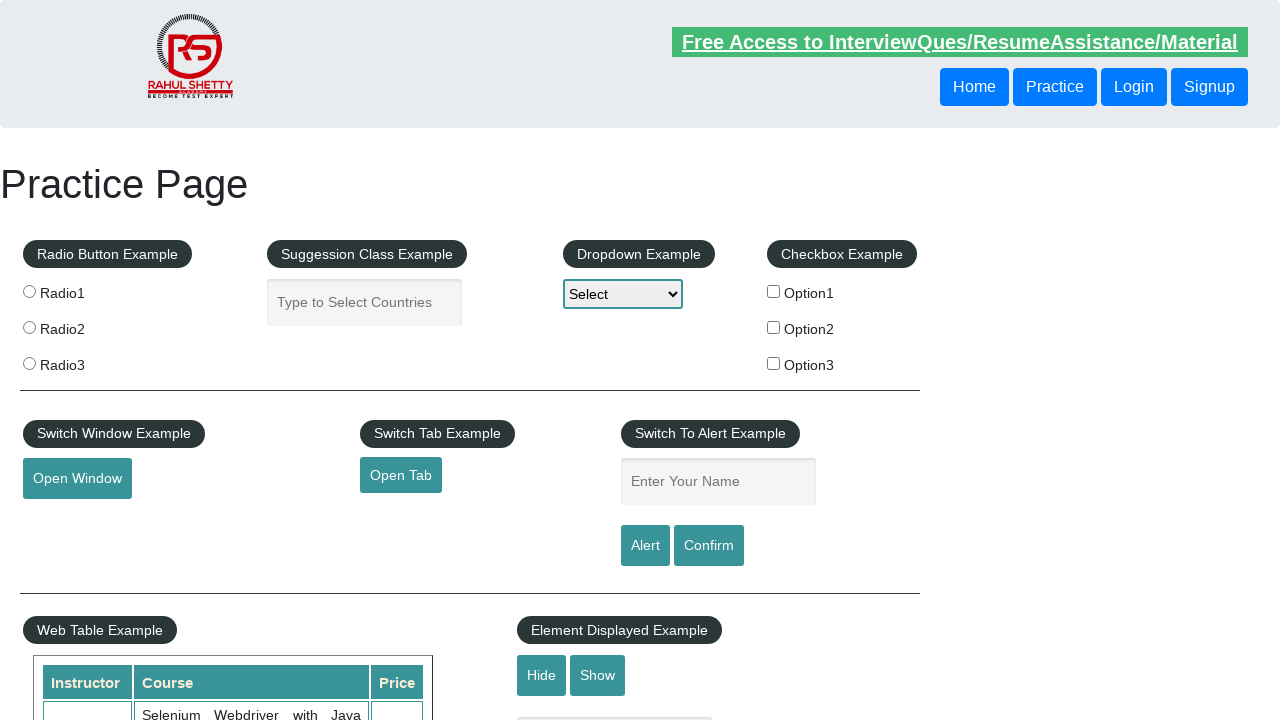

Located all cells in third column of table
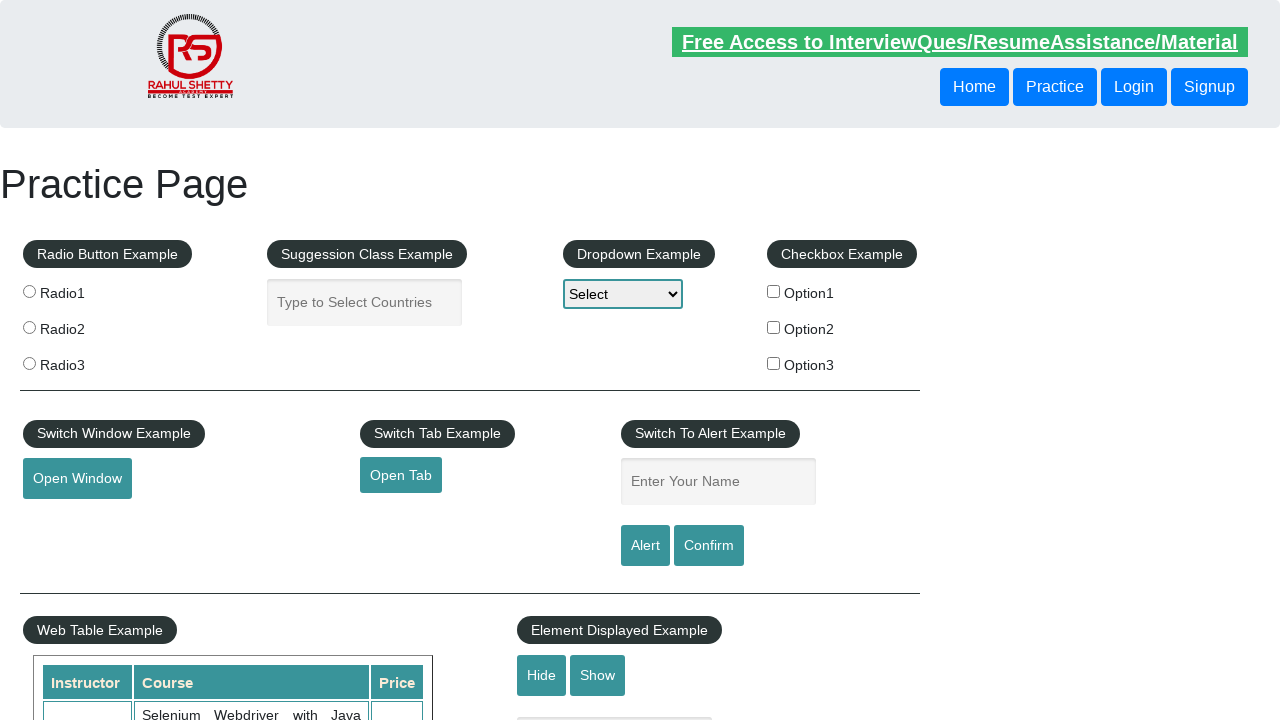

Found cell containing '35' in third column
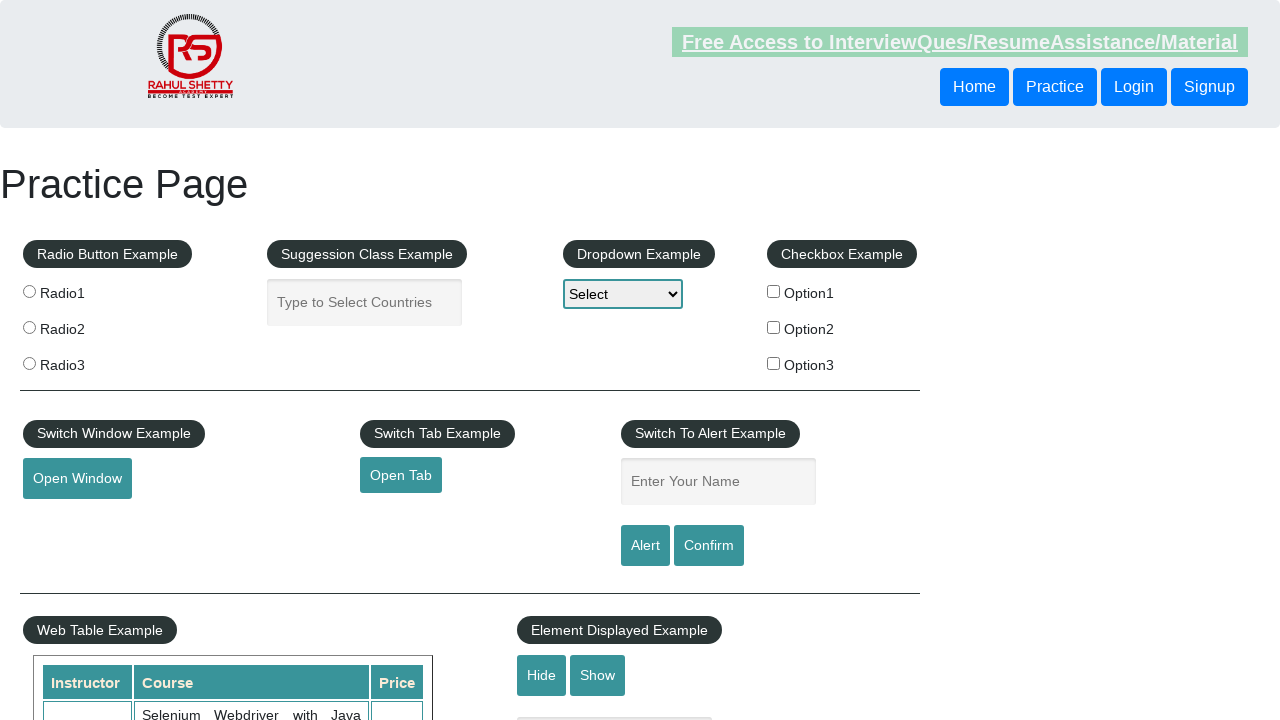

Located previous sibling cell (name column)
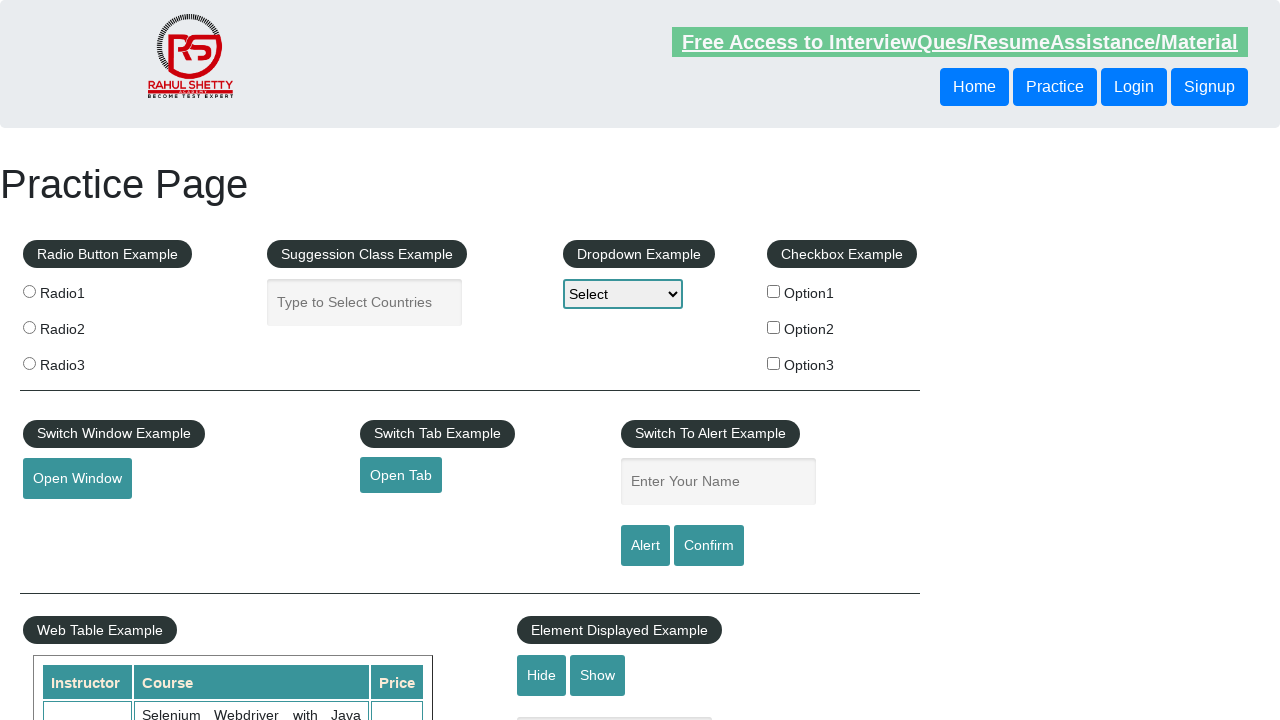

Retrieved and printed previous cell value: WebServices / REST API Testing with SoapUI
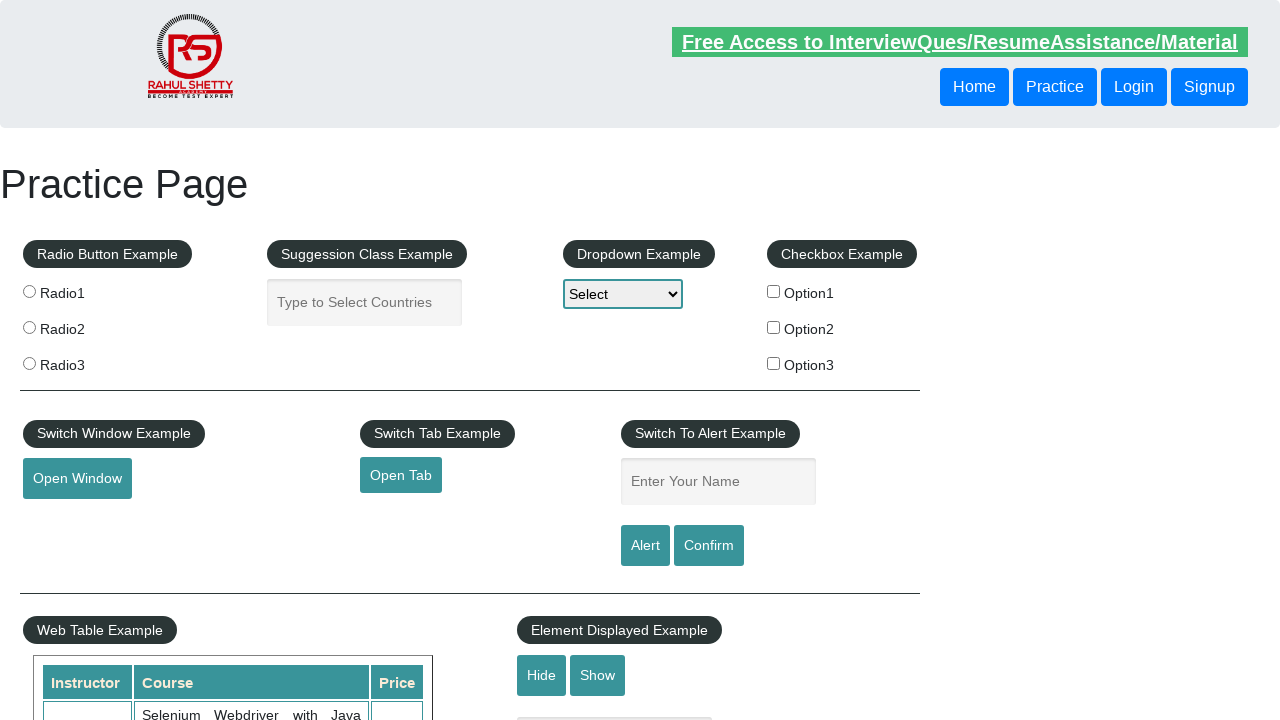

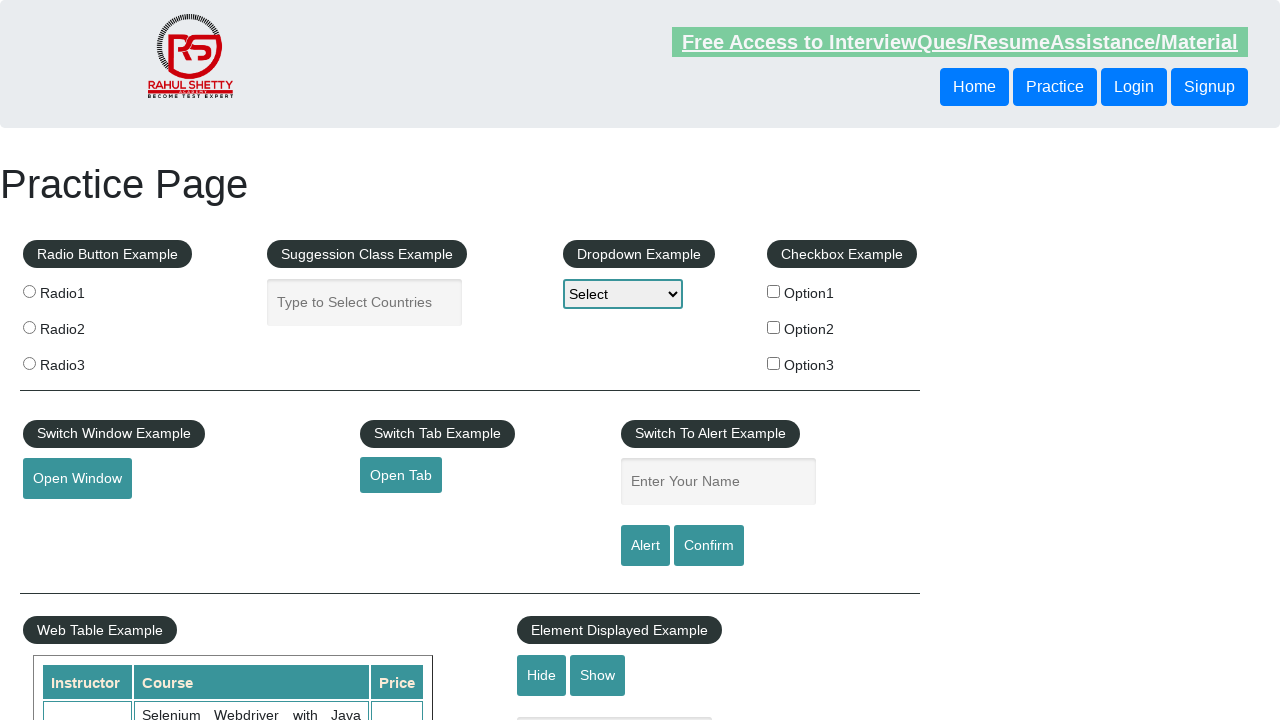